Interacts with a web table by iterating through rows, finding a specific row with "Performance" text, checking its checkbox and clicking its delete button

Starting URL: https://qavbox.github.io/demo/webtable/

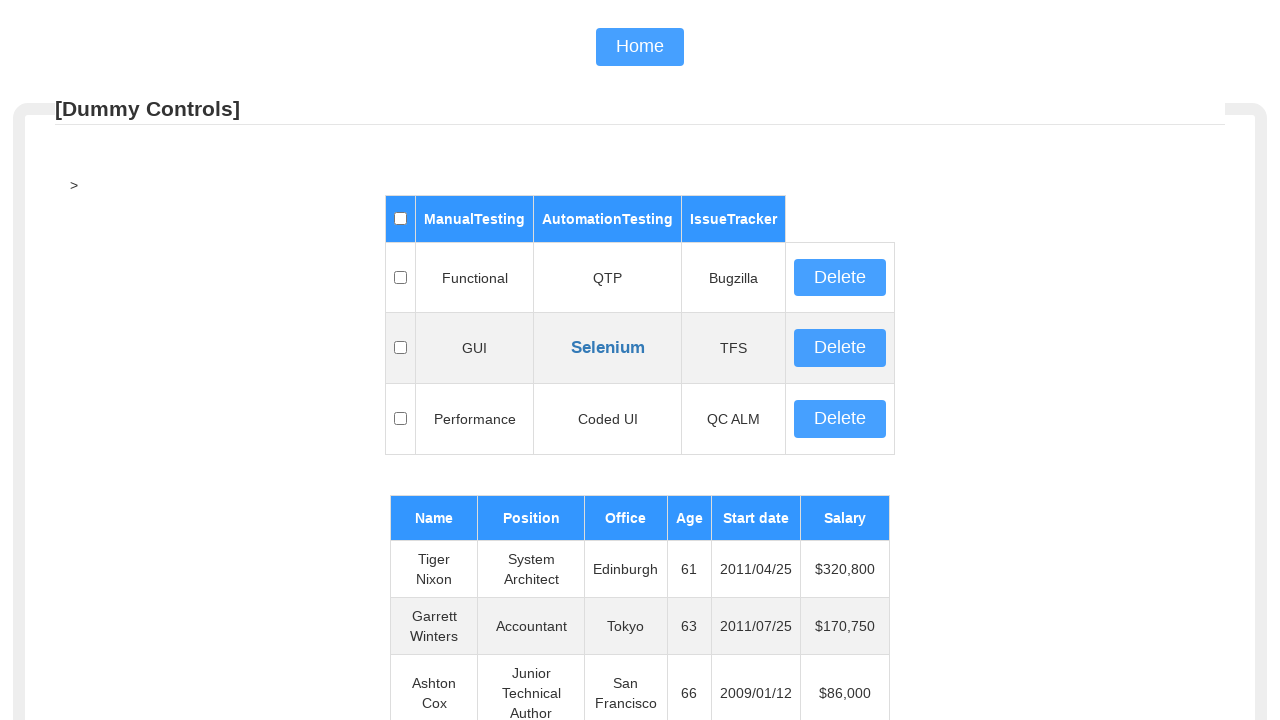

Navigated to web table demo page
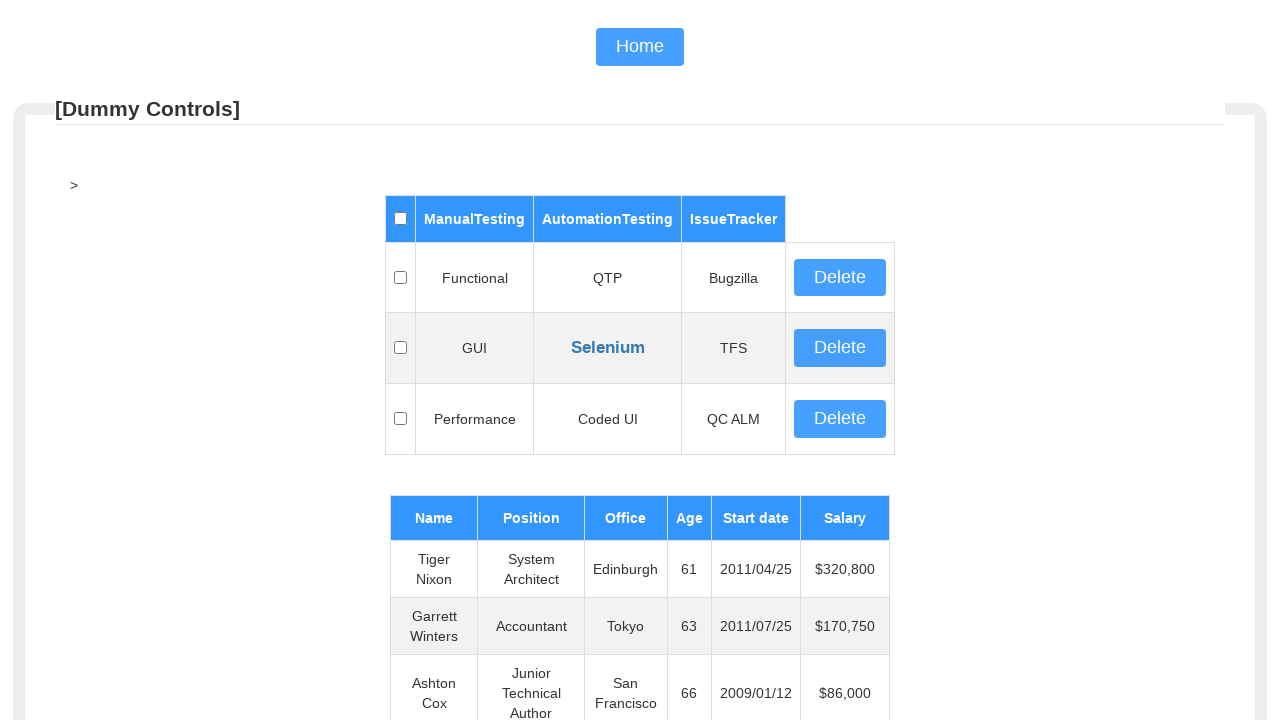

Retrieved total row count: 3 rows
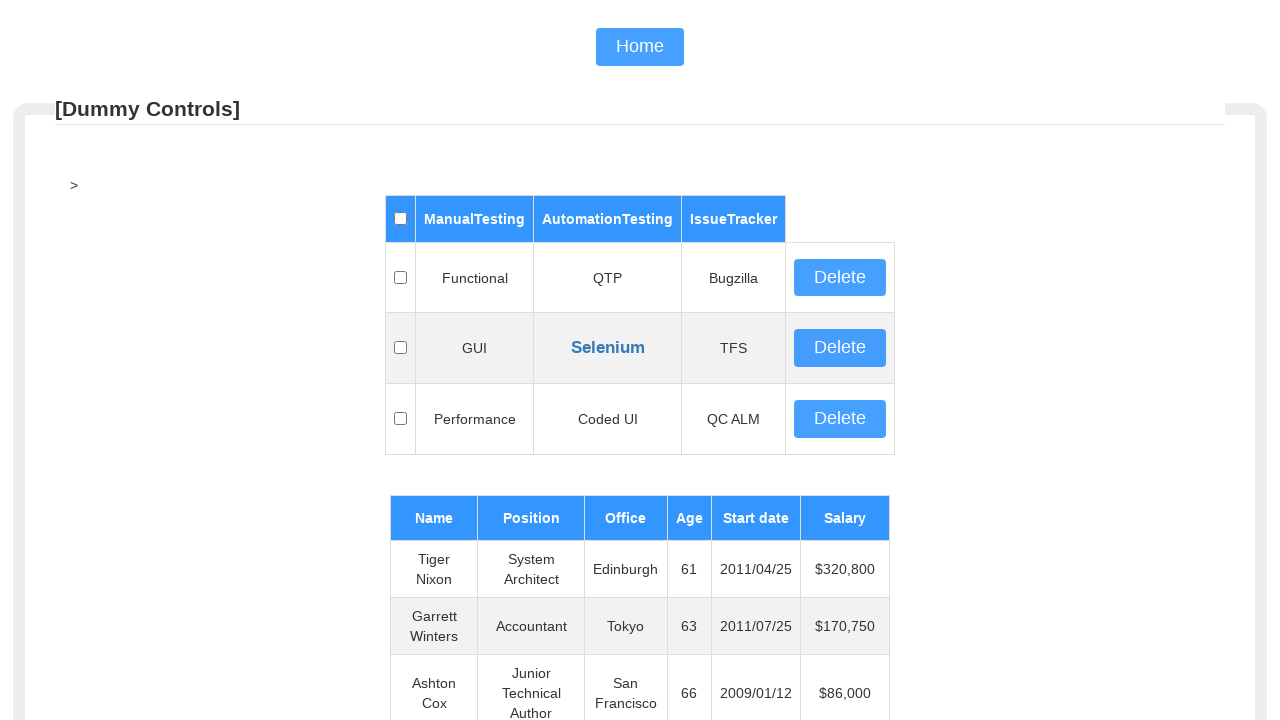

Retrieved text from row 1, column 2: 'Functional'
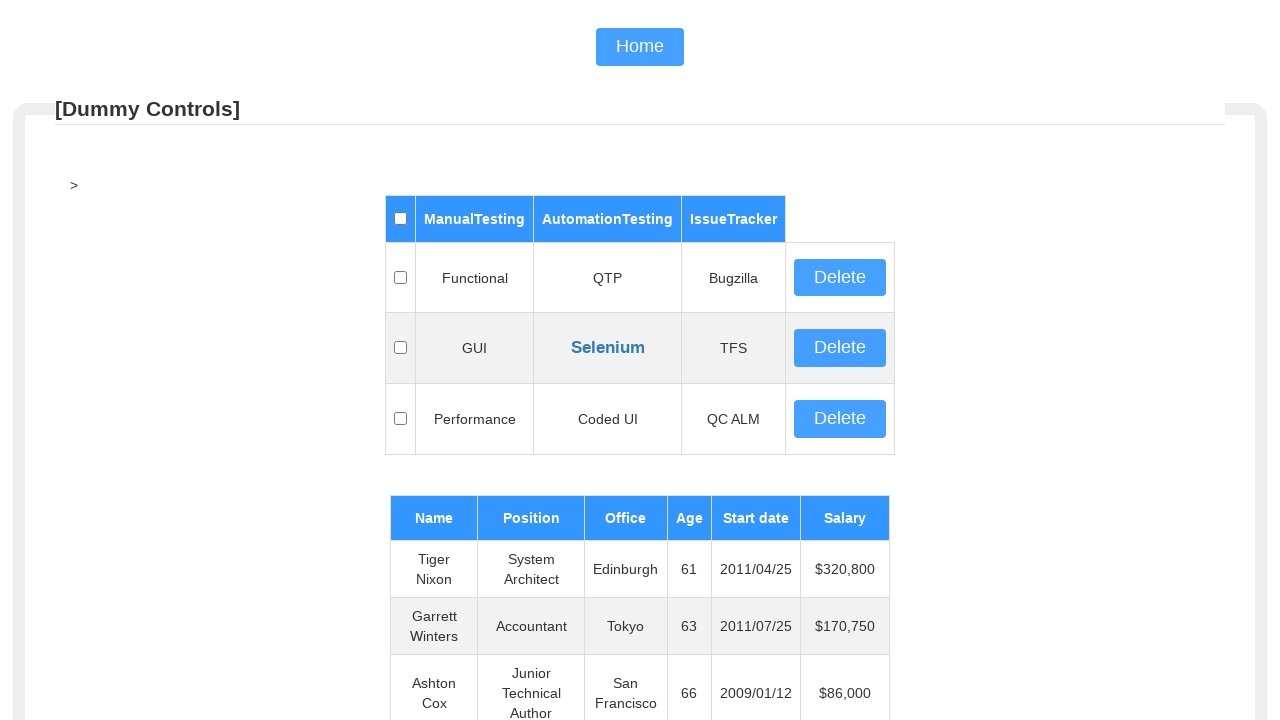

Retrieved text from row 2, column 2: 'GUI'
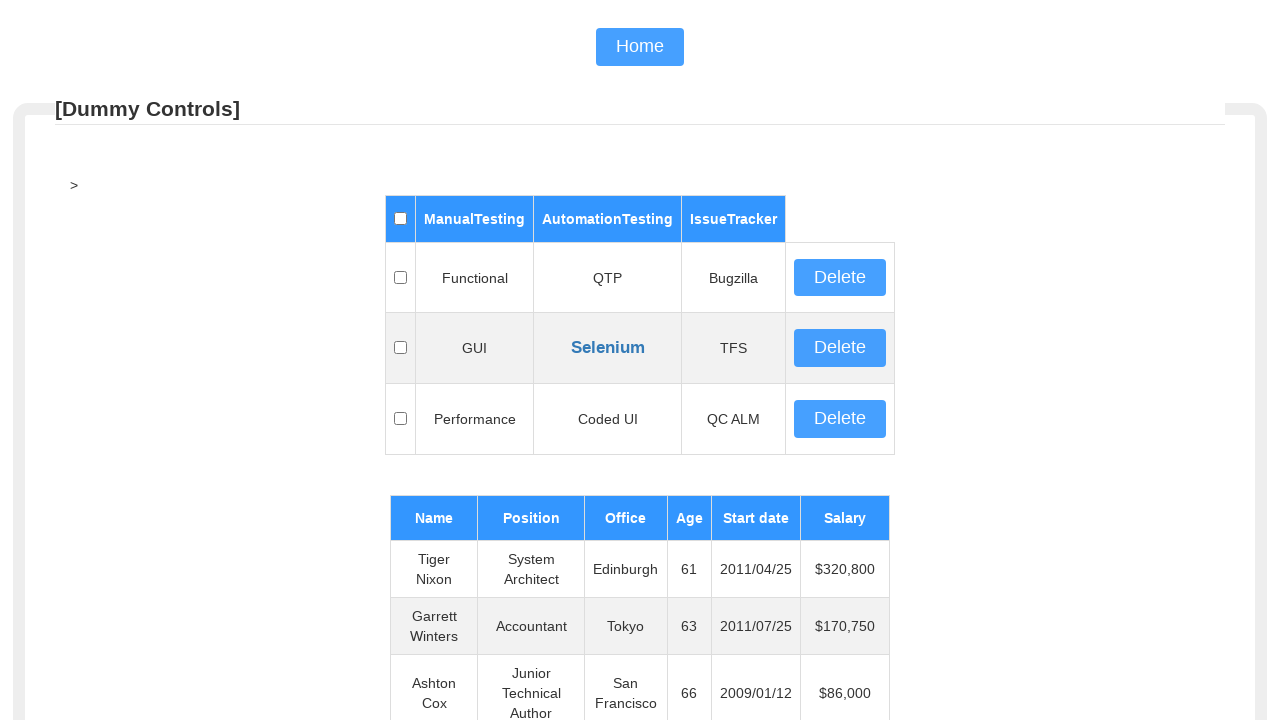

Retrieved text from row 3, column 2: 'Performance'
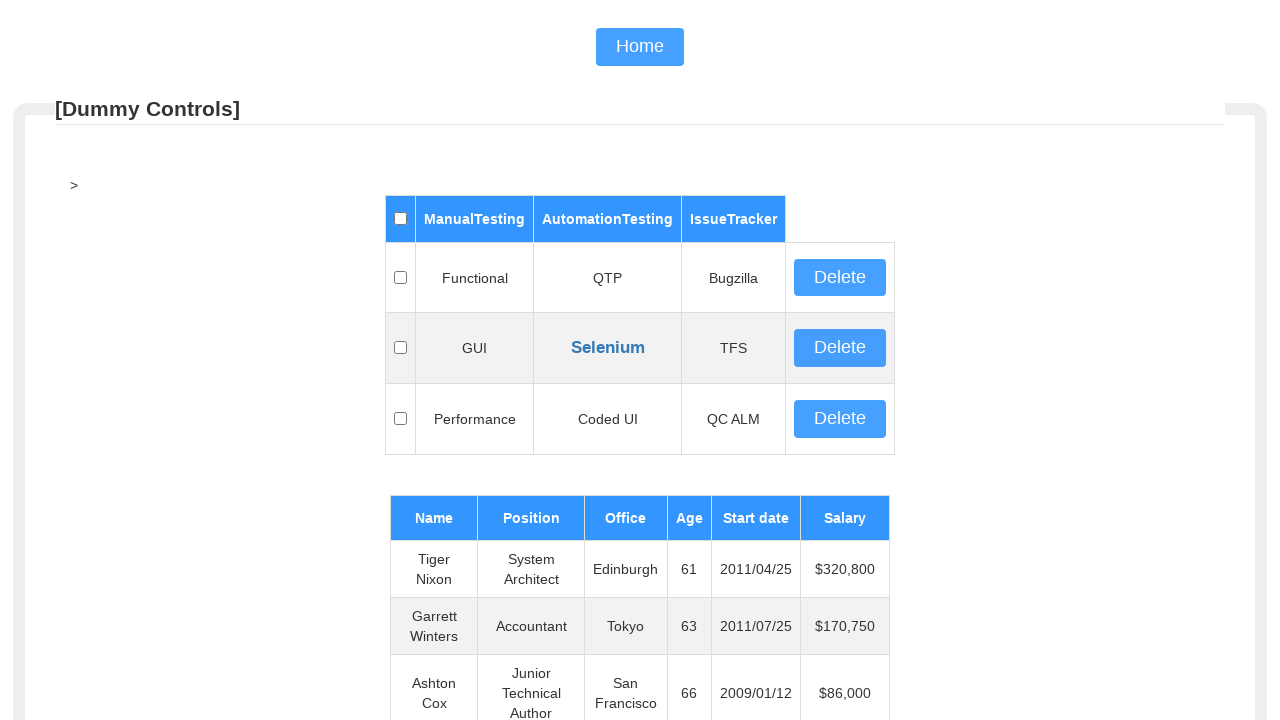

Clicked checkbox in Performance row (row 3) at (400, 419) on //table[@id='table01']/tbody/tr[3]/td[1]
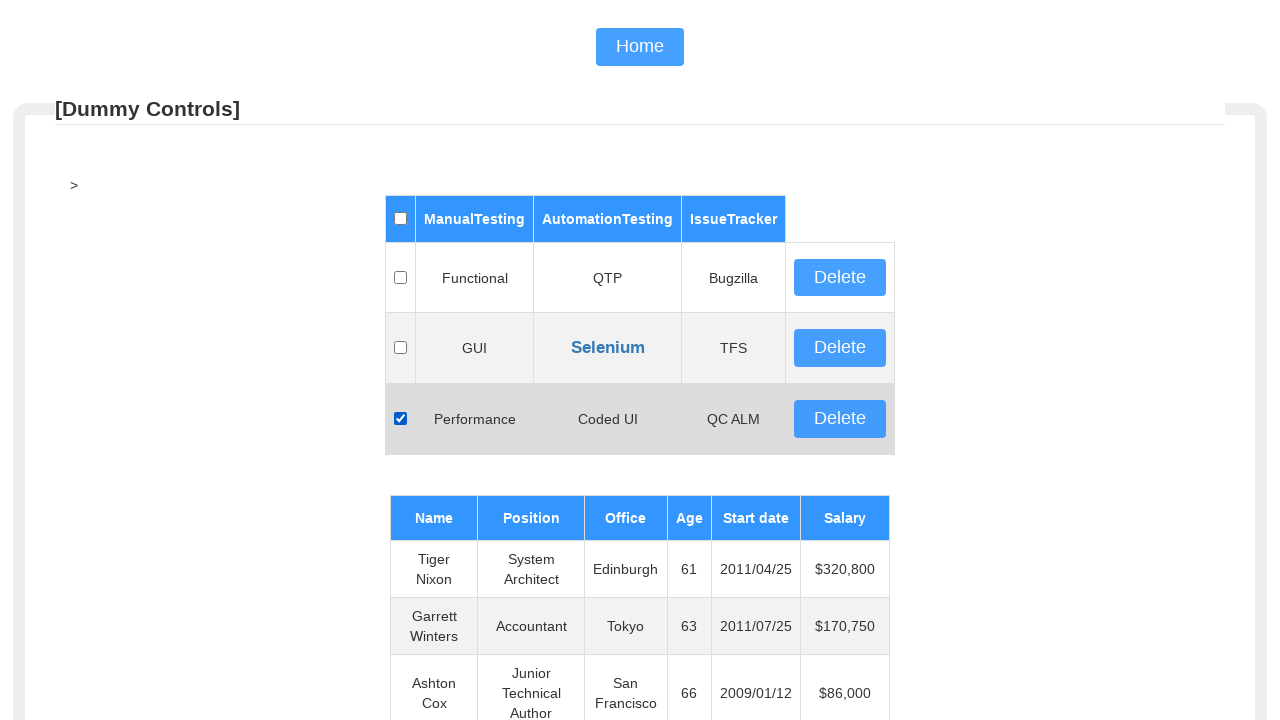

Clicked delete button in Performance row (row 3) at (840, 419) on //table[@id='table01']/tbody/tr[3]/td[5]
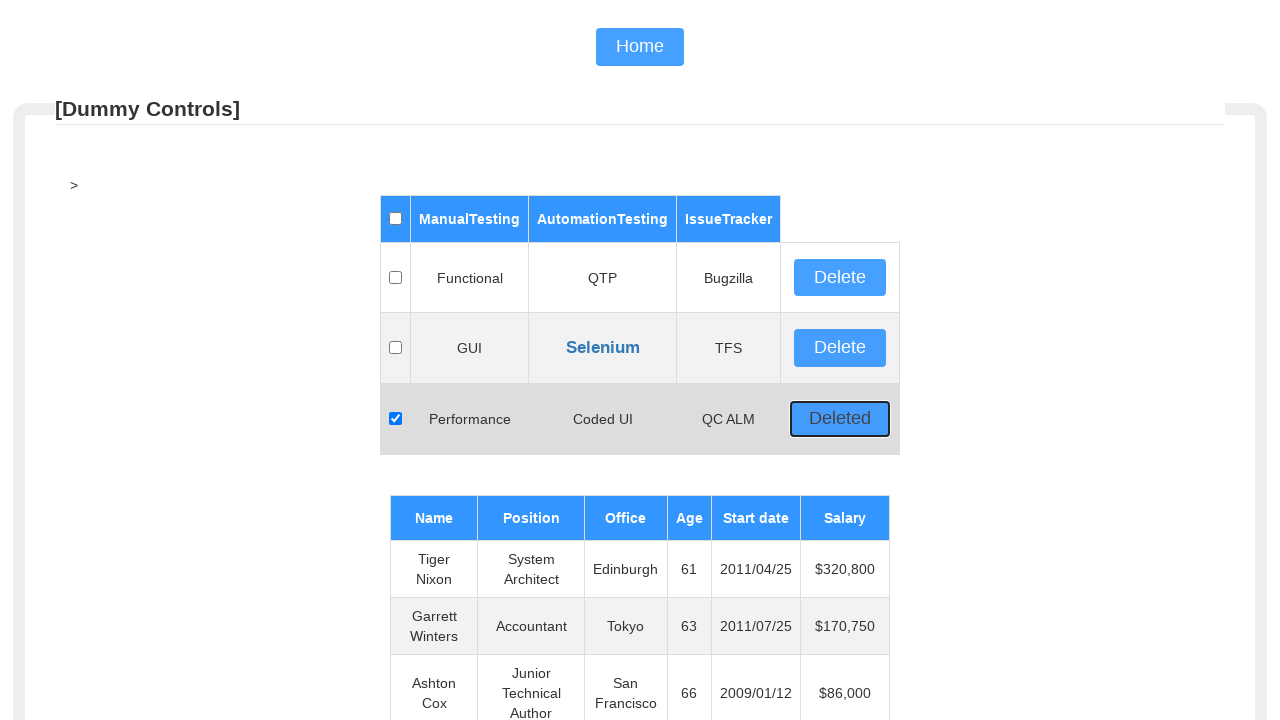

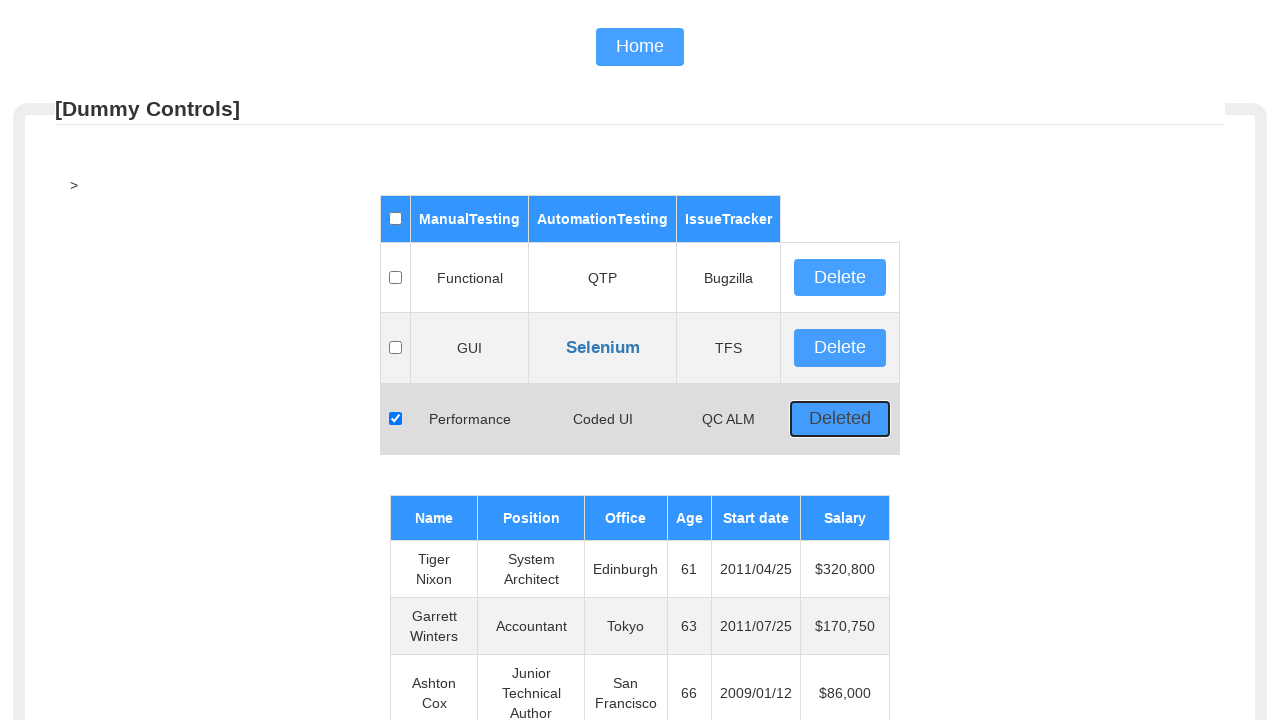